Tests filling out the DemoQA practice form with personal information including first name, last name, email, gender selection, mobile number, hobby checkbox, and subject field.

Starting URL: https://demoqa.com/automation-practice-form

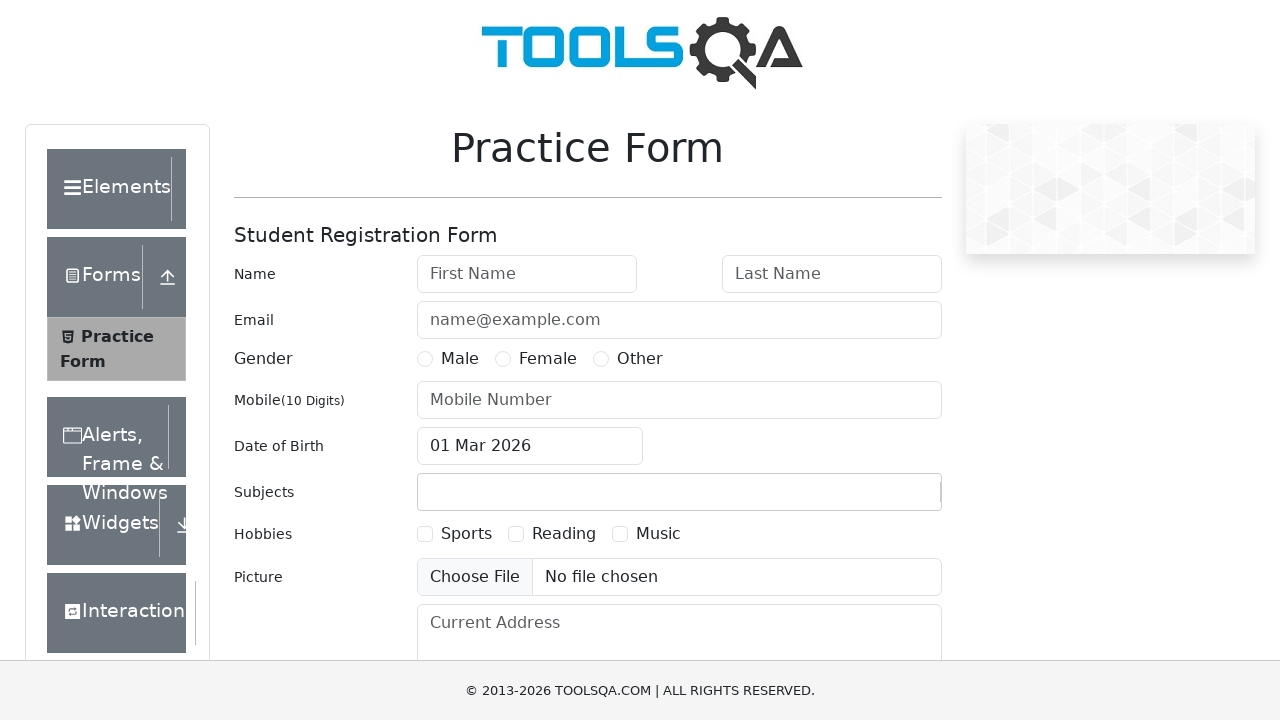

Filled first name field with 'Michael' on #firstName
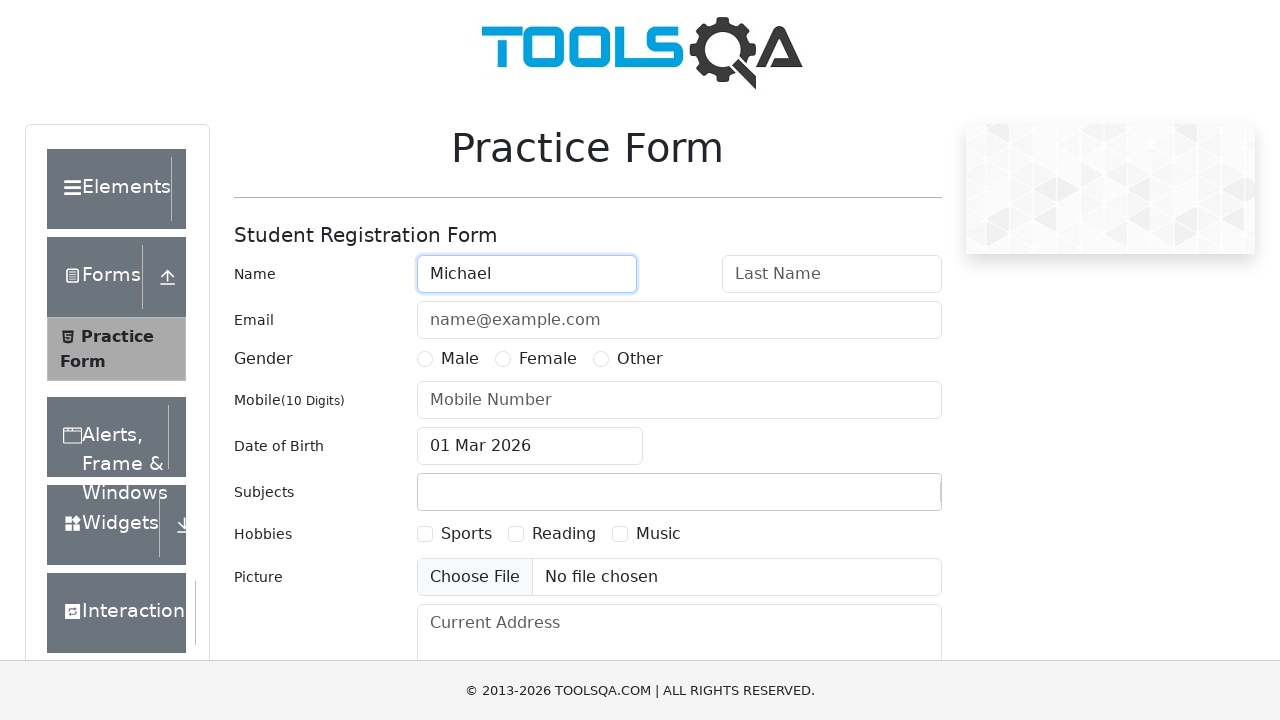

Filled last name field with 'Johnson' on #lastName
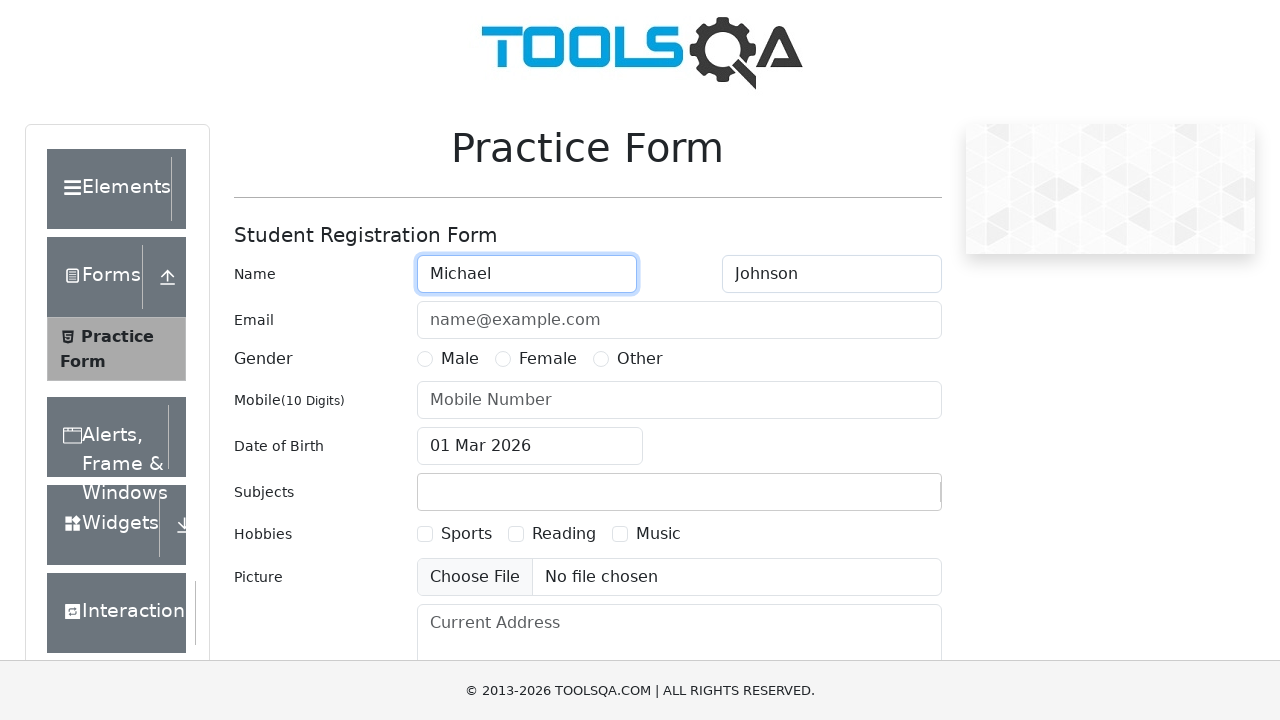

Filled email field with 'michael.johnson@example.com' on #userEmail
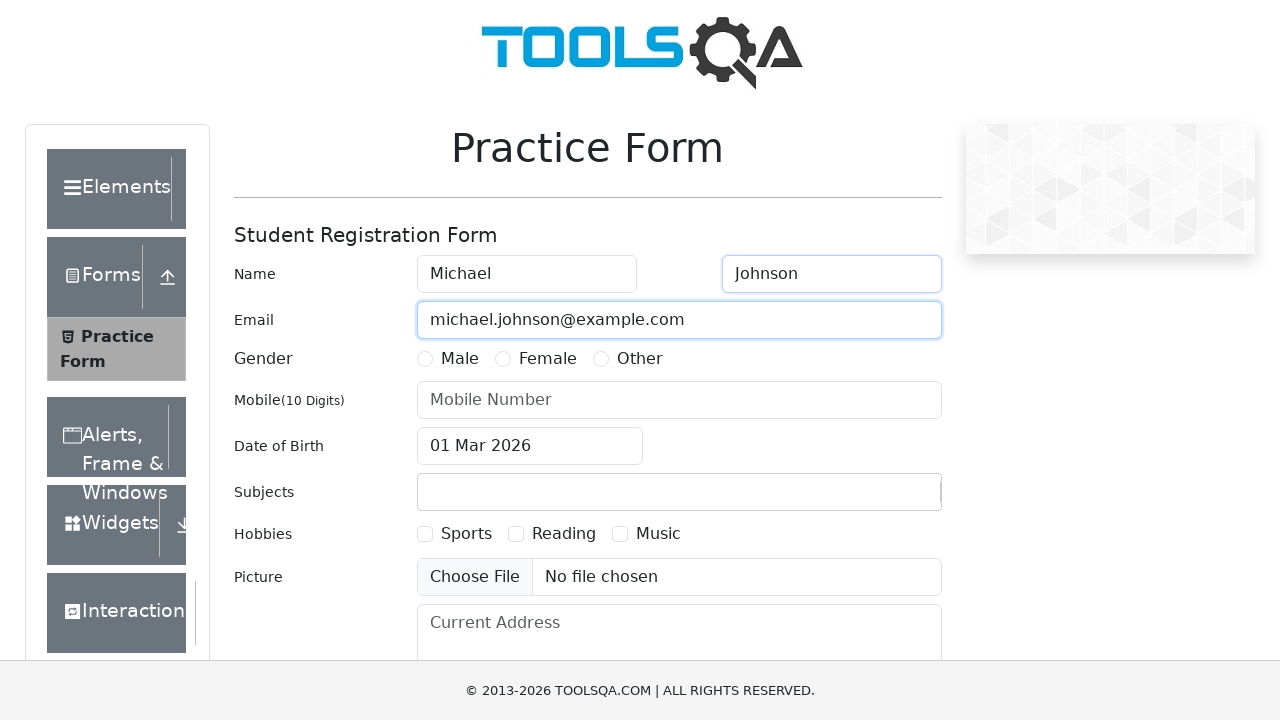

Selected male gender radio button at (460, 359) on label[for='gender-radio-1']
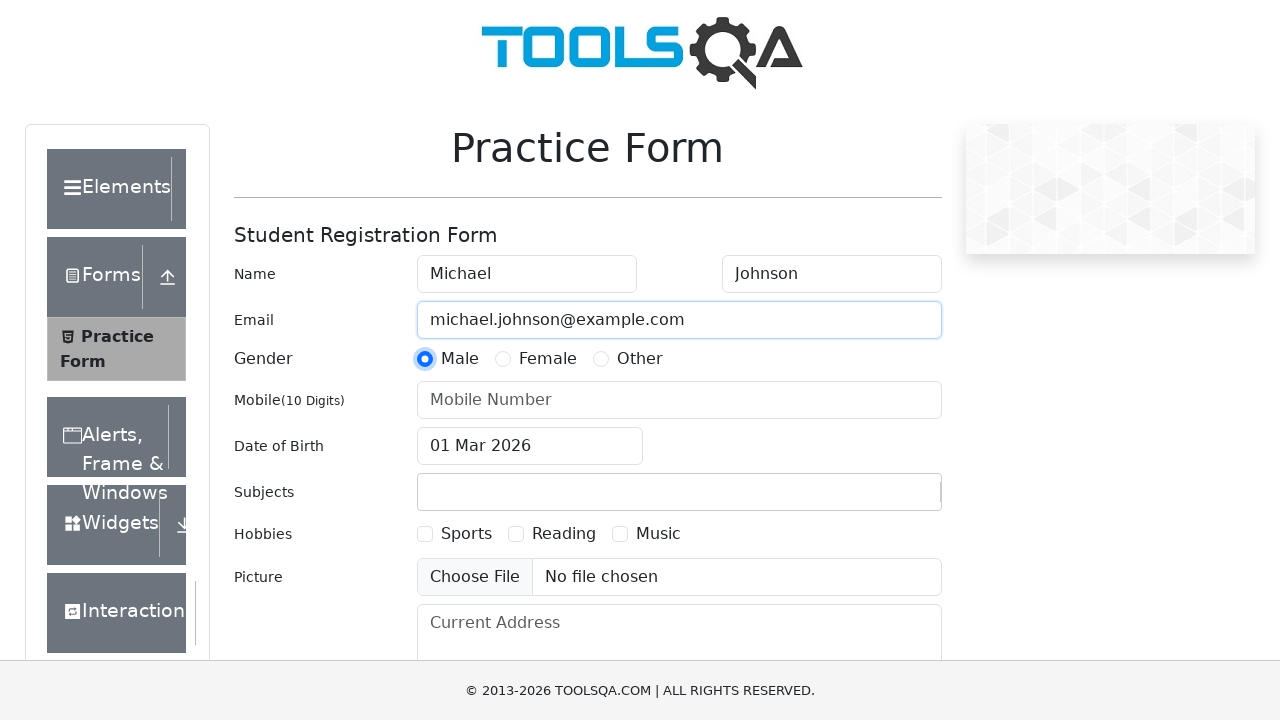

Filled mobile number field with '5551234567' on #userNumber
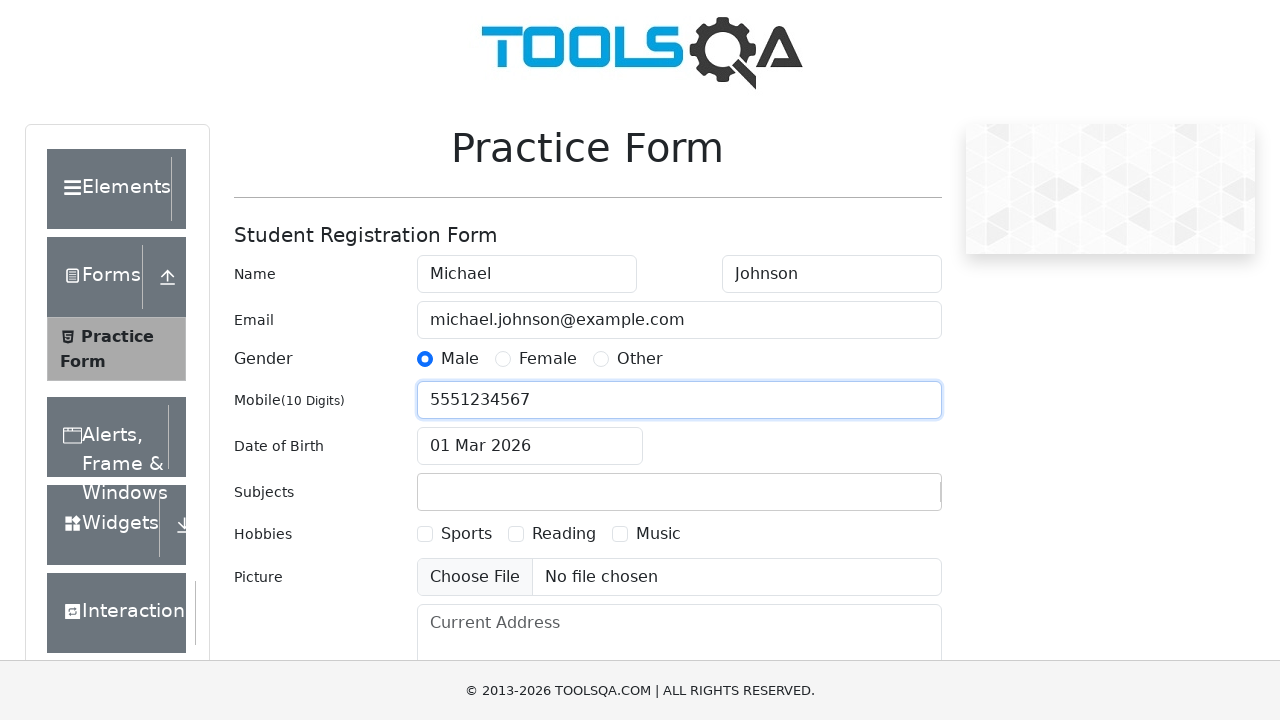

Selected Sports hobby checkbox at (466, 534) on label[for='hobbies-checkbox-1']
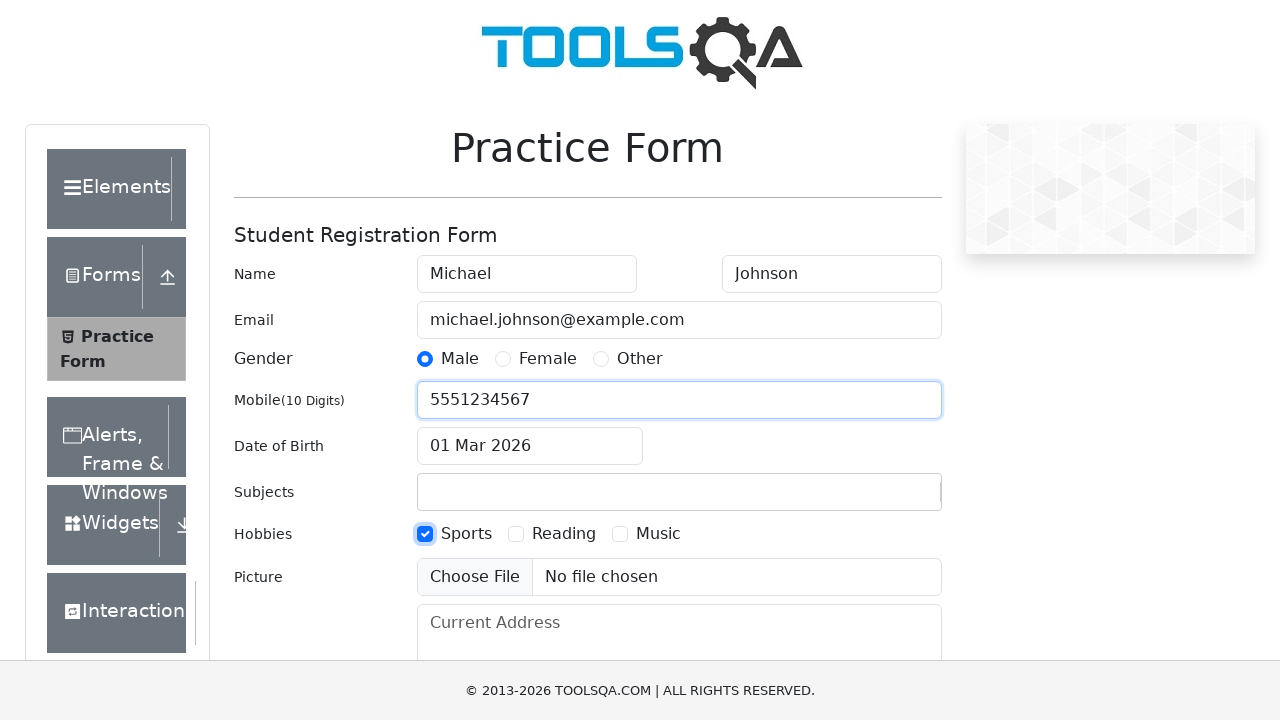

Filled subject field with 'Computer Science' on #subjectsInput
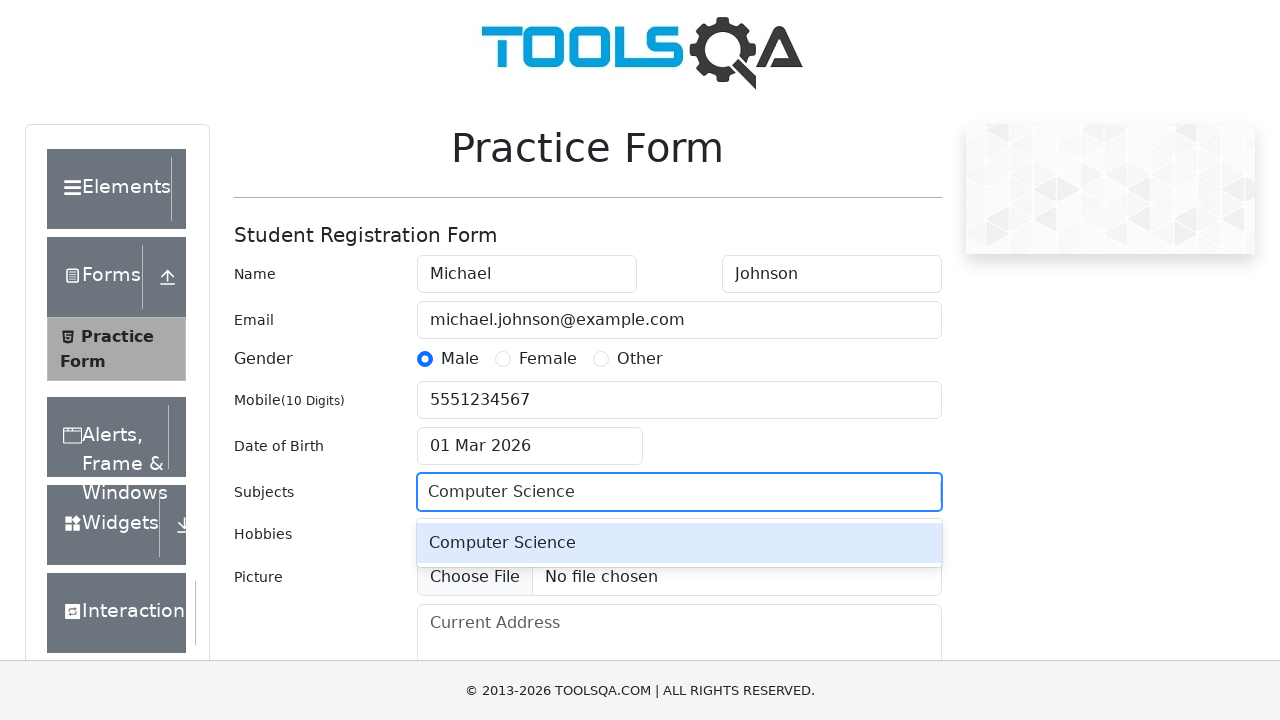

Pressed Enter to confirm subject selection
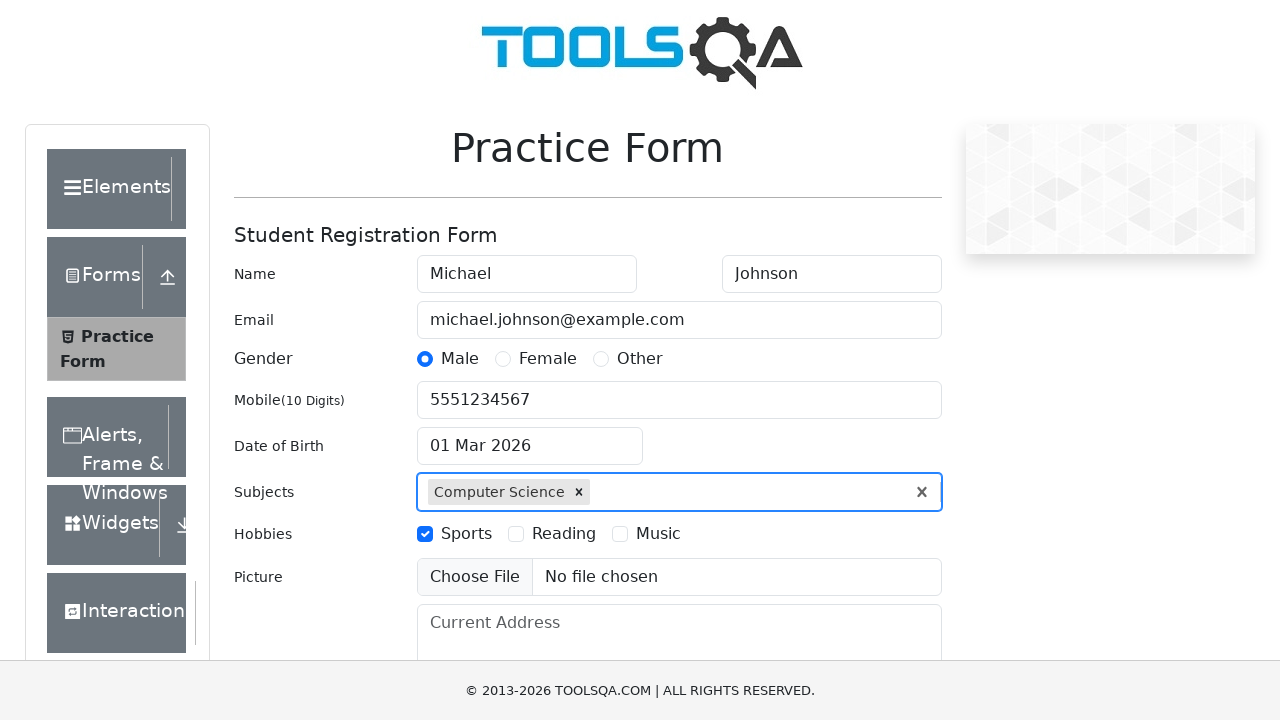

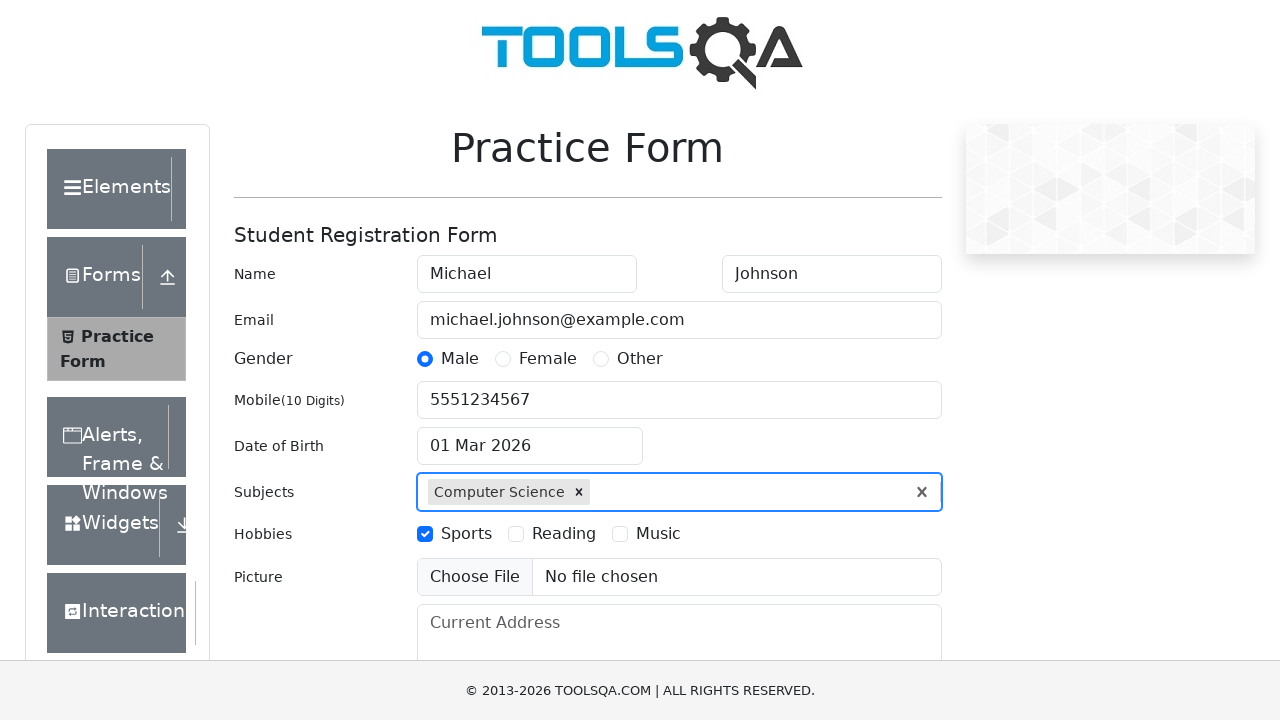